Tests dropdown functionality by selecting options using different methods (index, value, visible text) and verifying dropdown contents

Starting URL: https://the-internet.herokuapp.com/dropdown

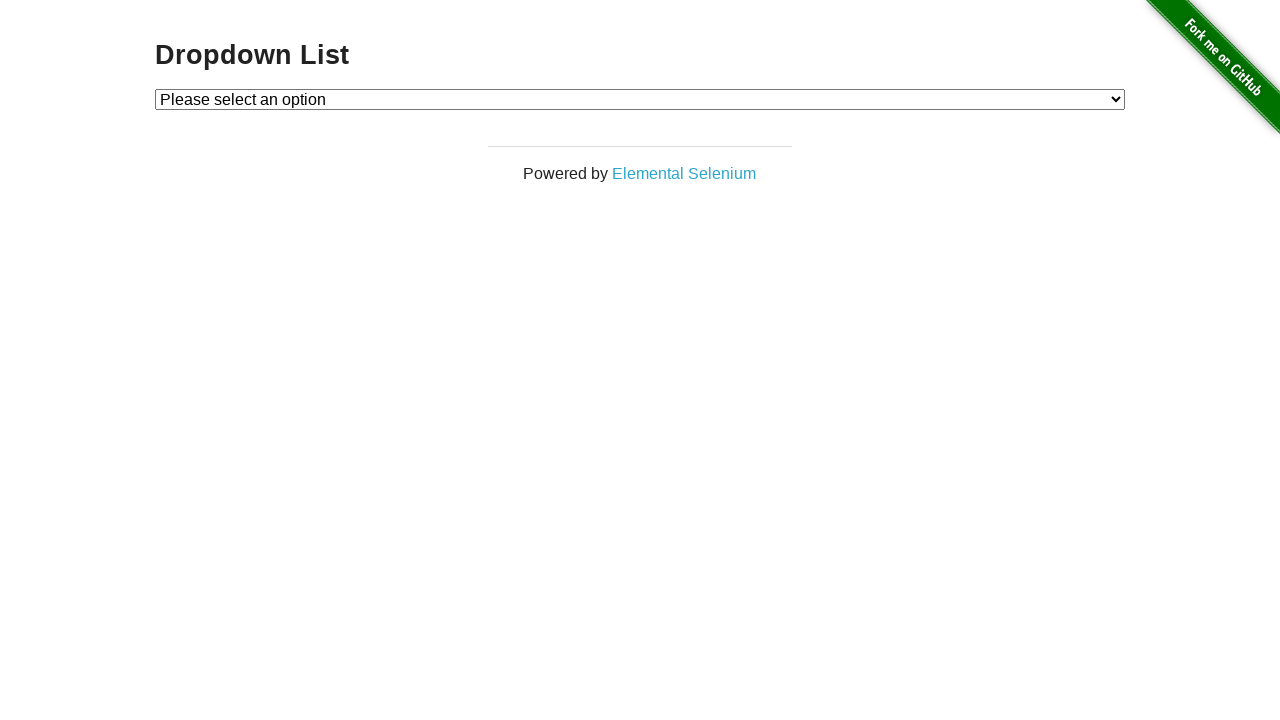

Located dropdown element with ID 'dropdown'
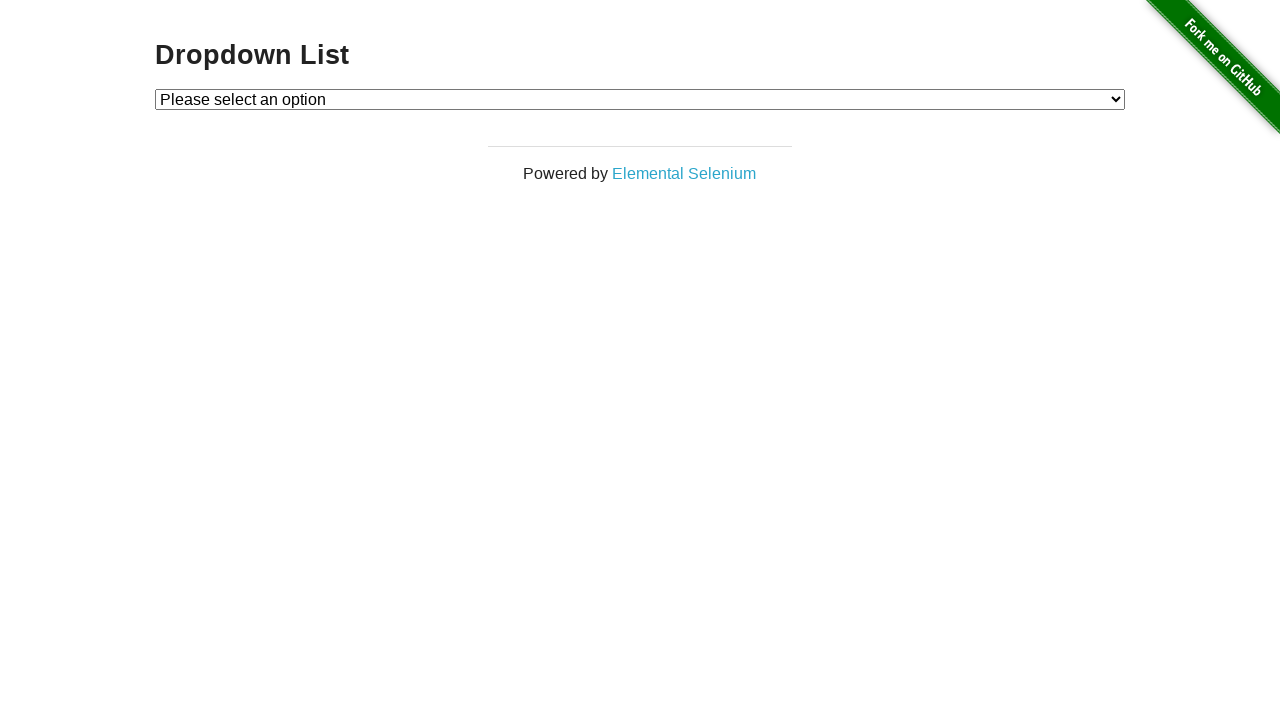

Clicked dropdown to open it at (640, 99) on select#dropdown
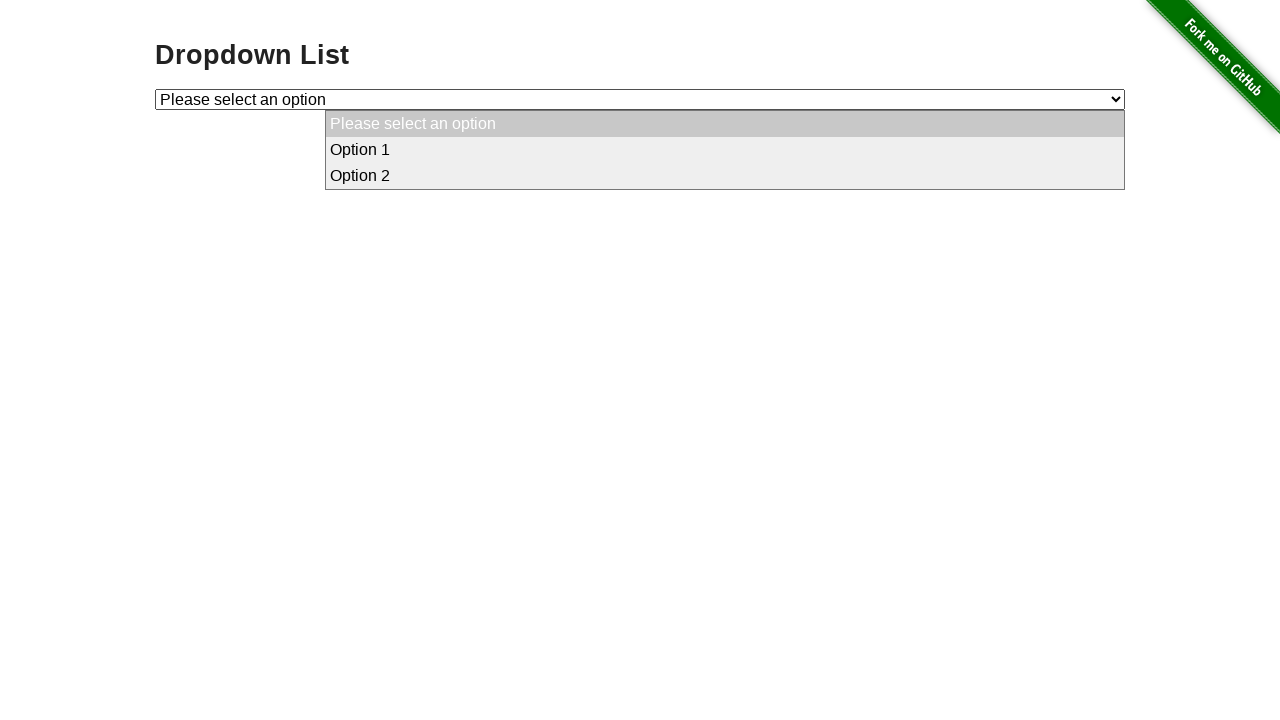

Selected Option 1 by index (index 1) on select#dropdown
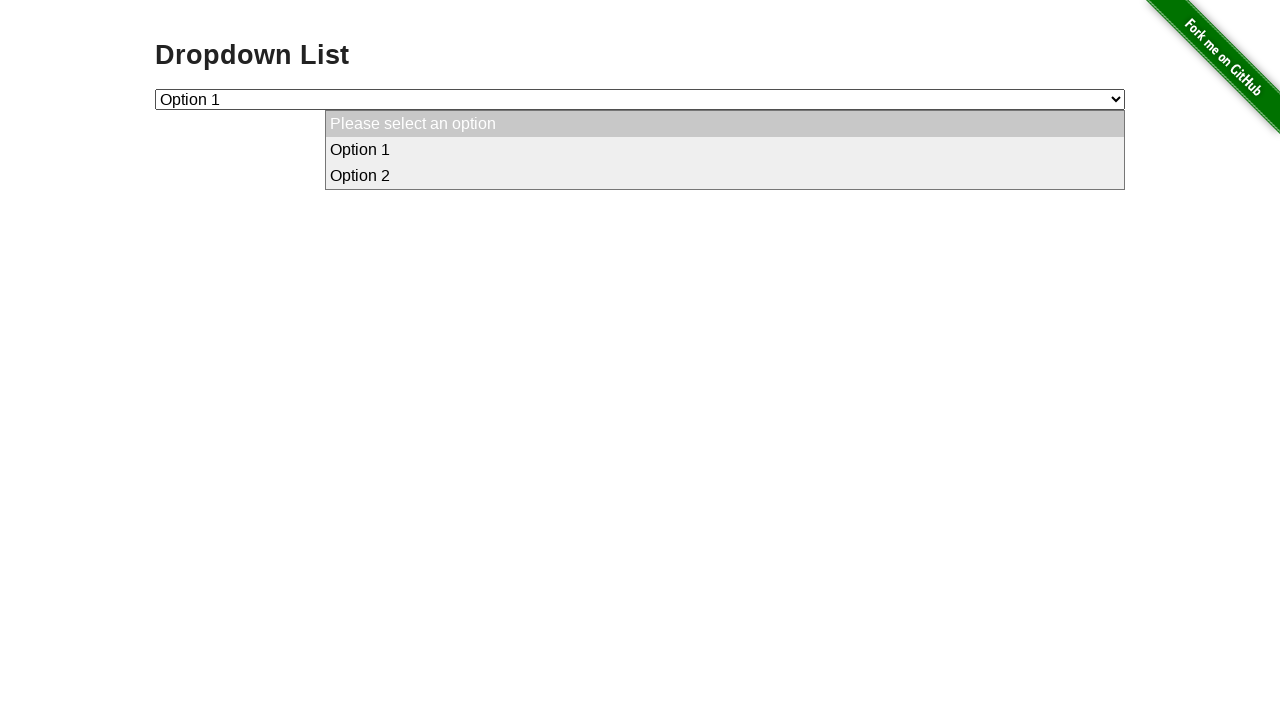

Selected Option 2 by value ('2') on select#dropdown
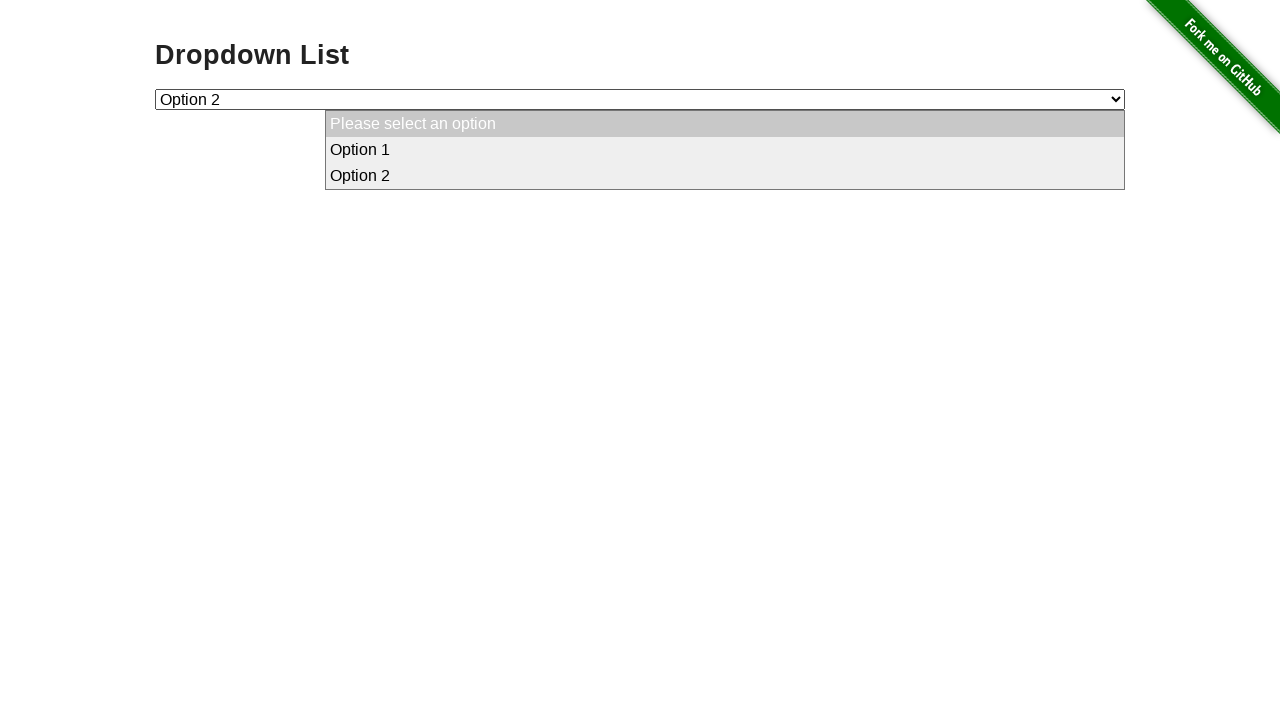

Selected Option 1 by visible text label on select#dropdown
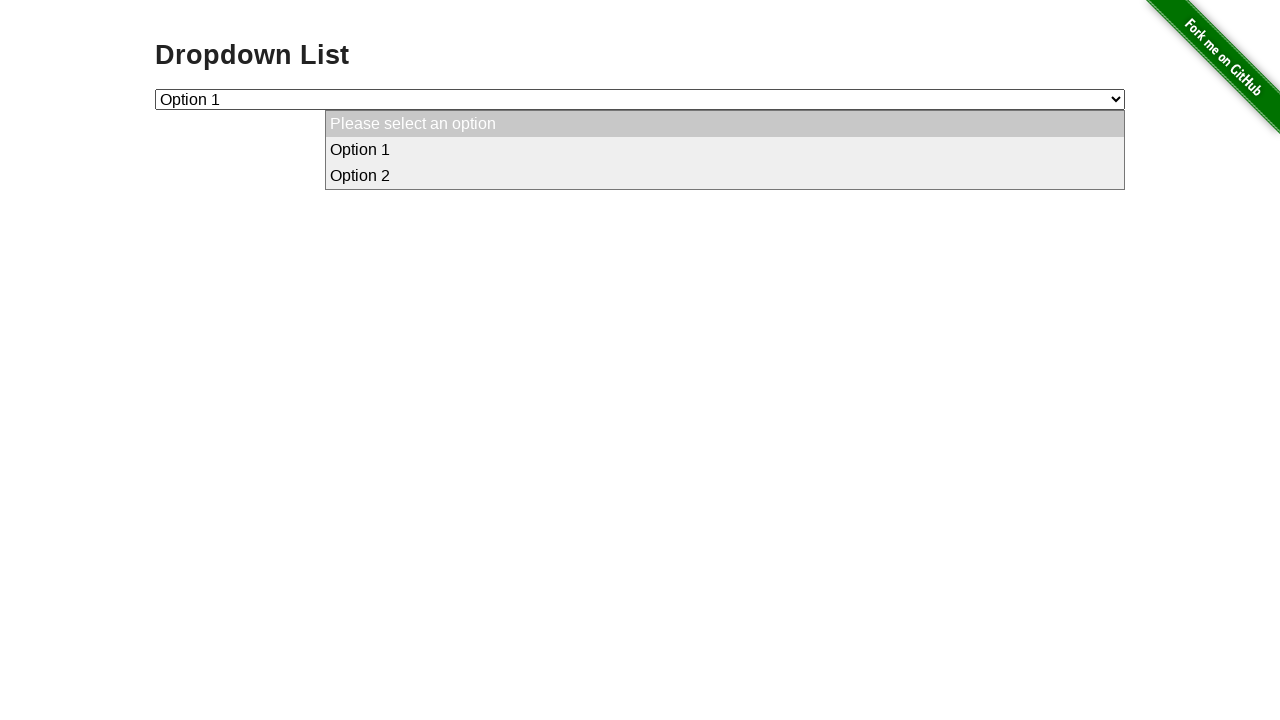

Retrieved all dropdown option text contents for verification
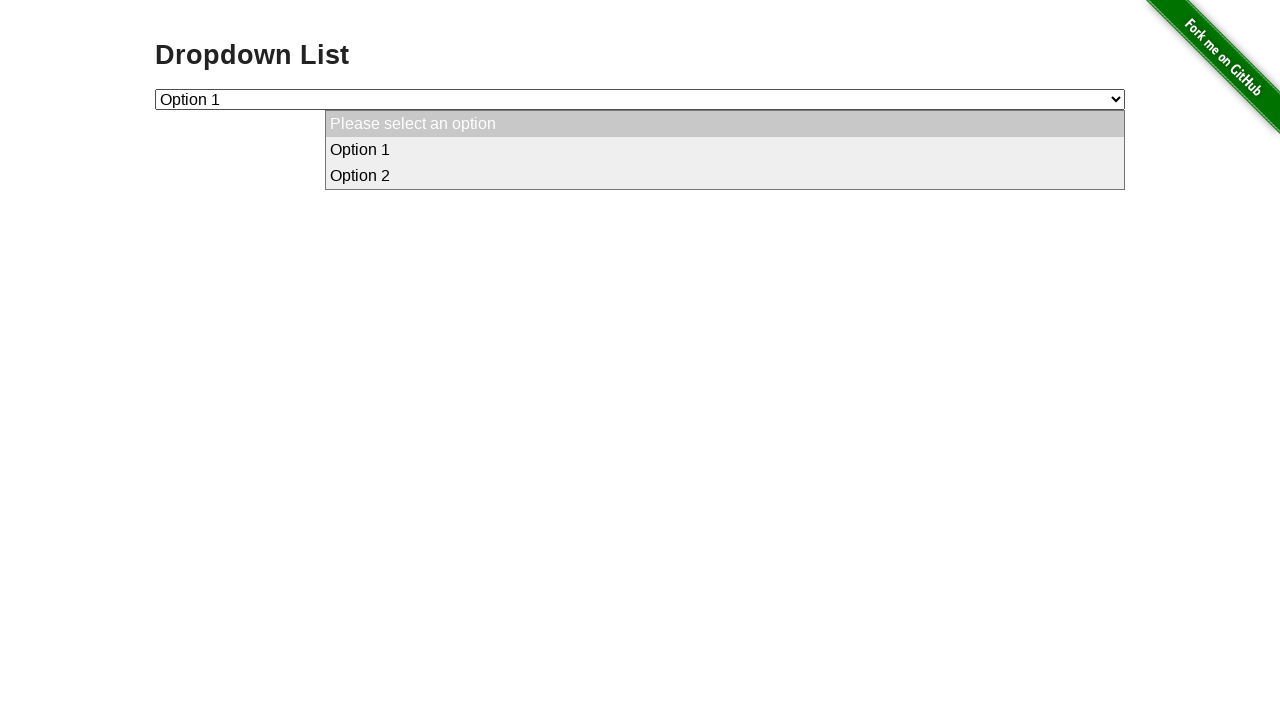

Verified that 'Option 2' exists in dropdown options
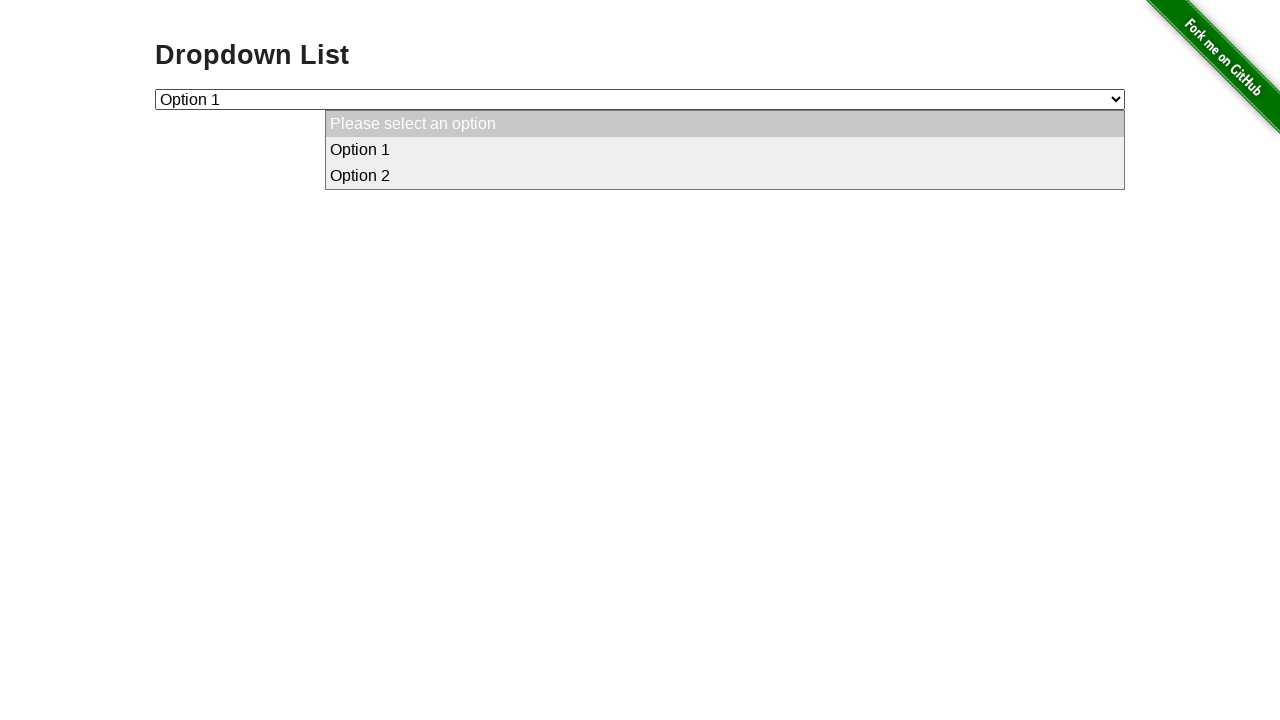

Retrieved the currently selected dropdown option value
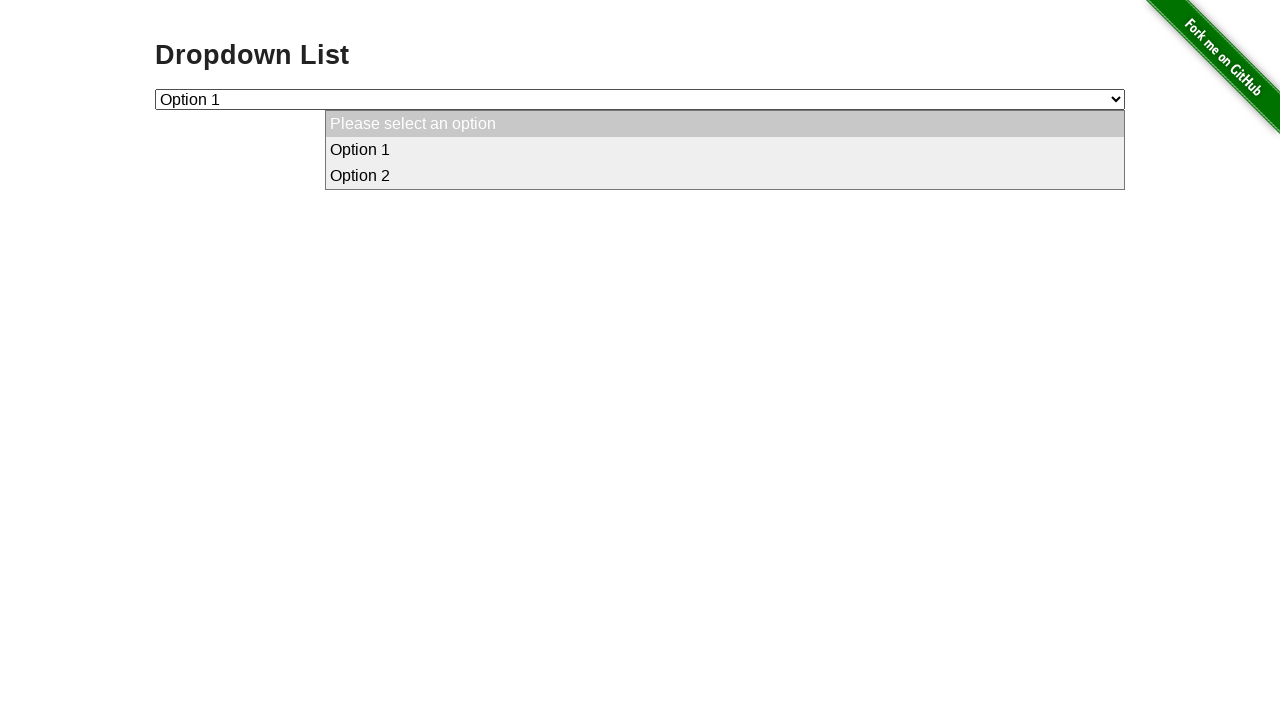

Counted total dropdown options (including placeholder)
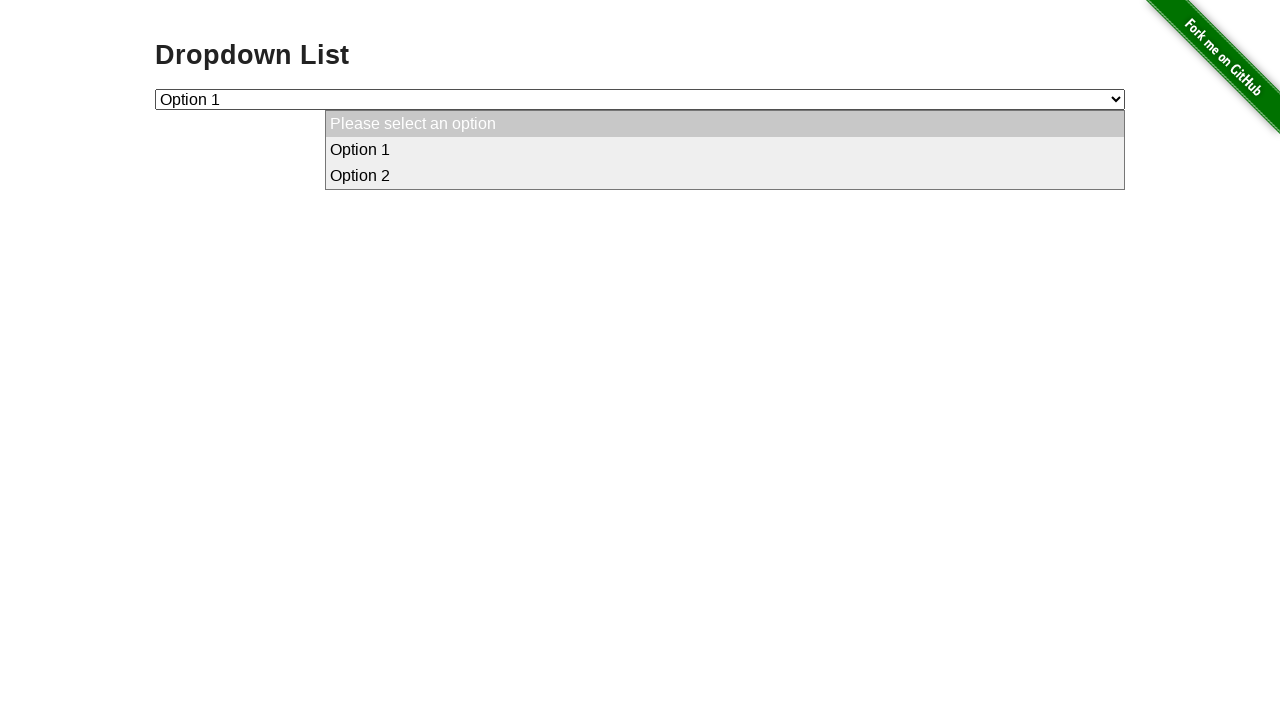

Verified dropdown has exactly 3 options as expected
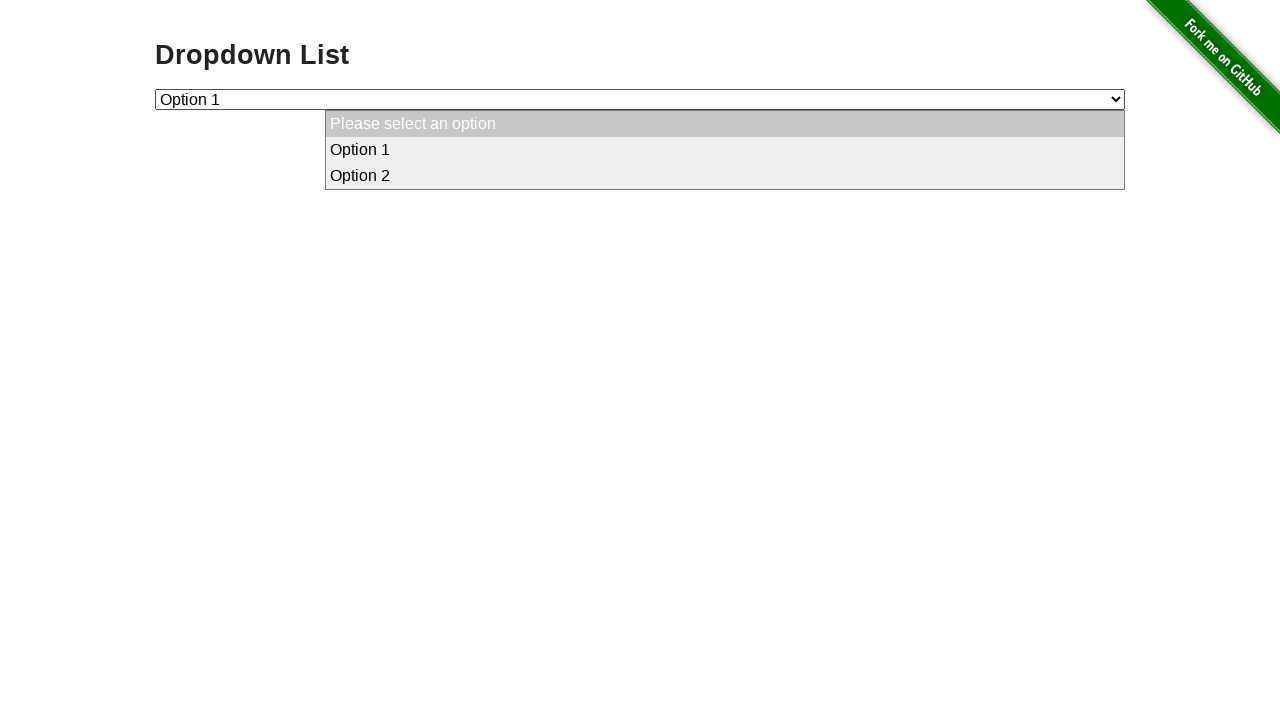

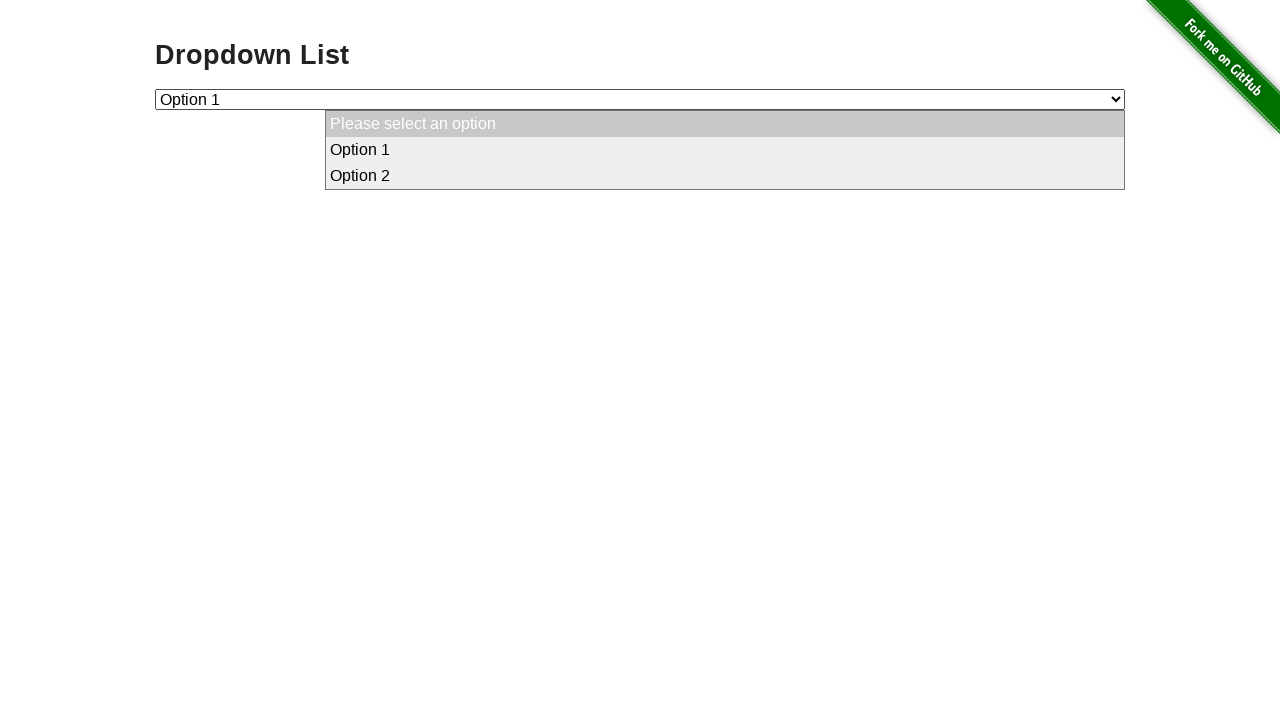